Tests dynamic content loading by clicking a button and waiting for a paragraph element to appear with specific text

Starting URL: https://testeroprogramowania.github.io/selenium/wait2.html

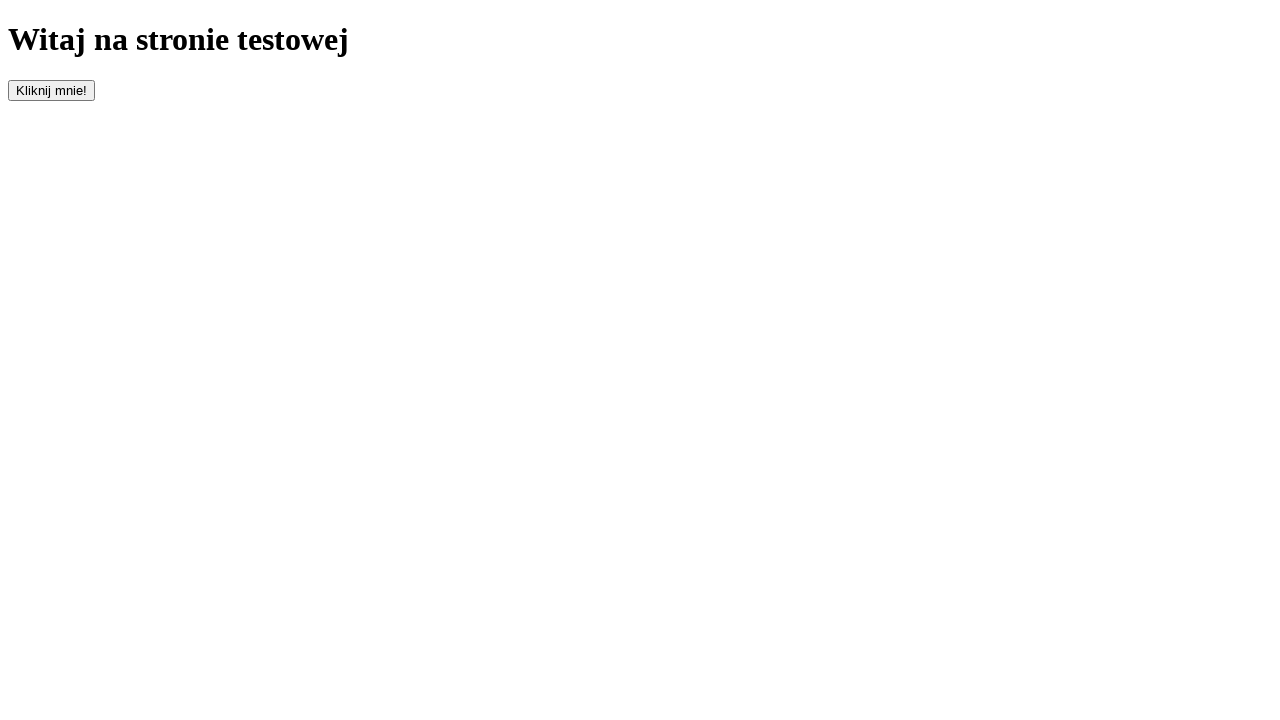

Clicked button with id 'clickOnMe' to trigger dynamic content loading at (52, 90) on #clickOnMe
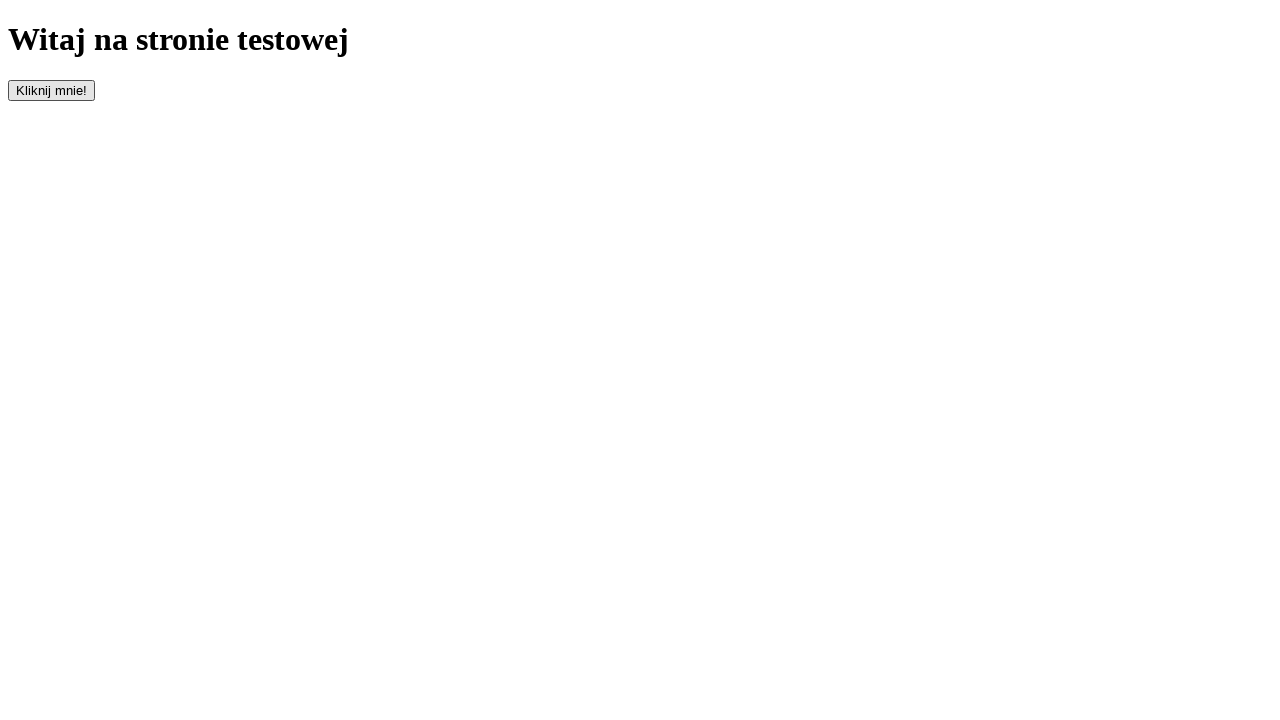

Waited for paragraph element to appear (timeout: 10000ms)
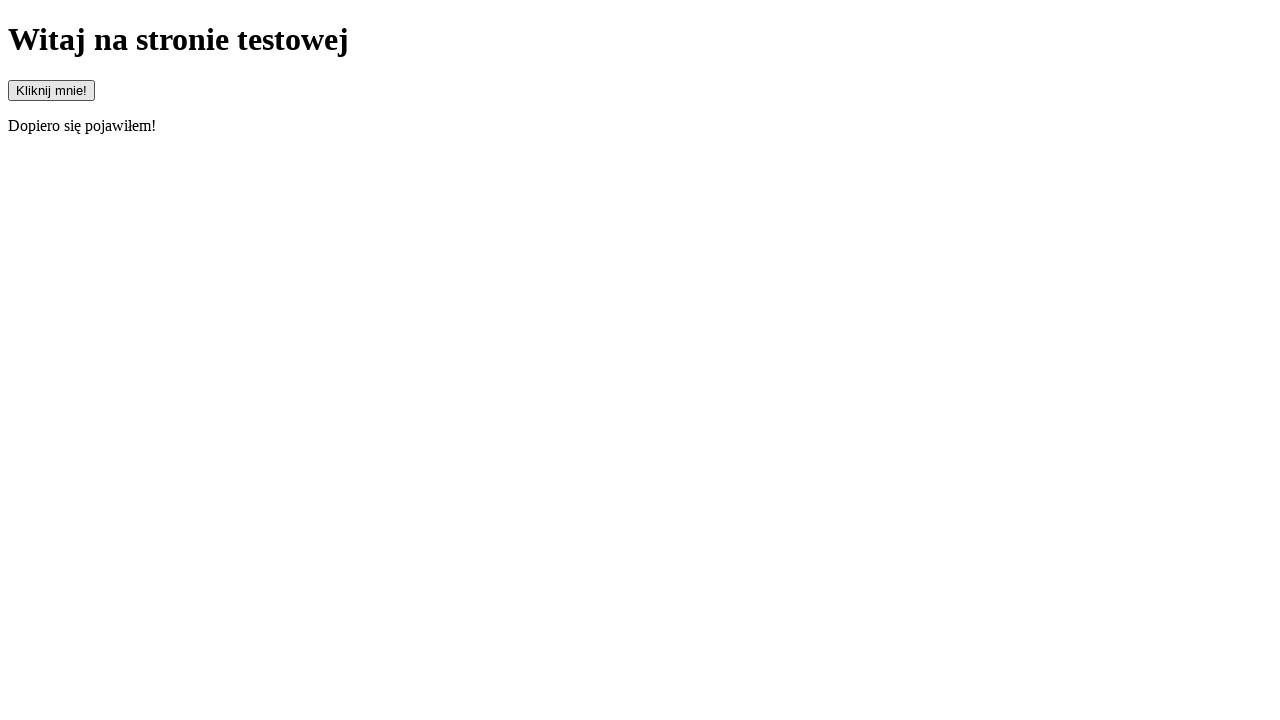

Retrieved text content from paragraph element
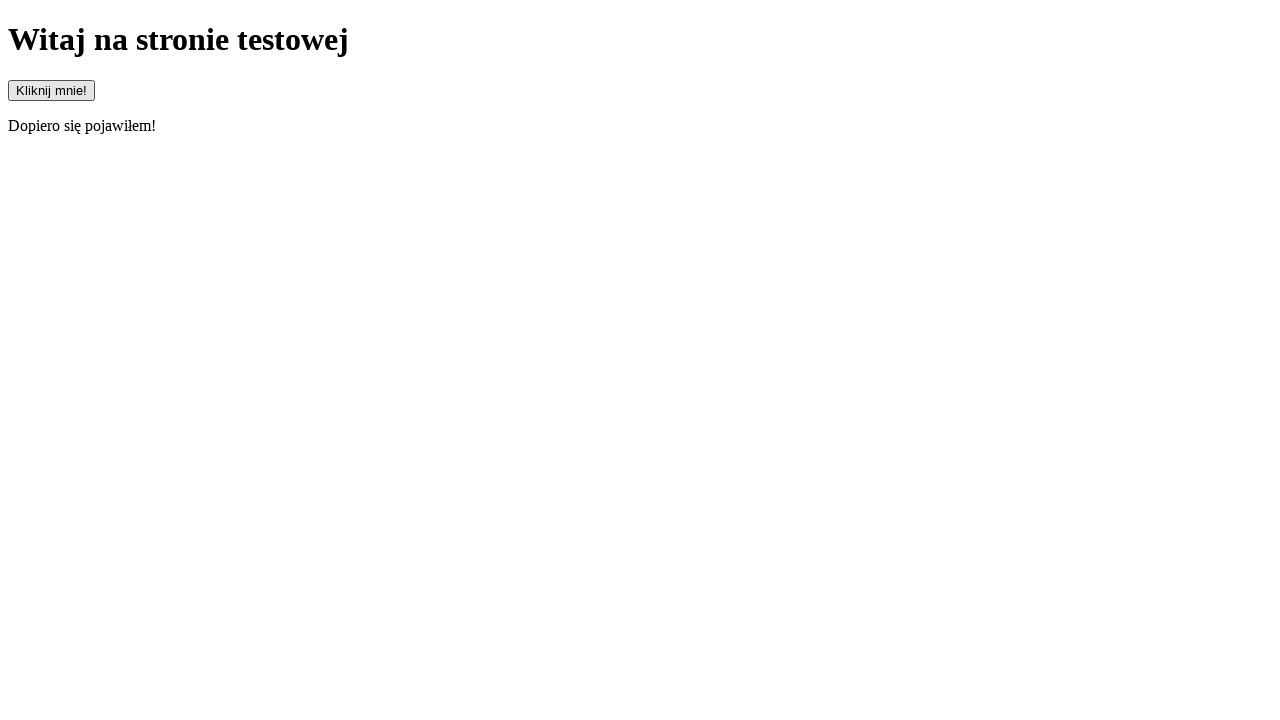

Verified paragraph text matches expected value 'Dopiero się pojawiłem!'
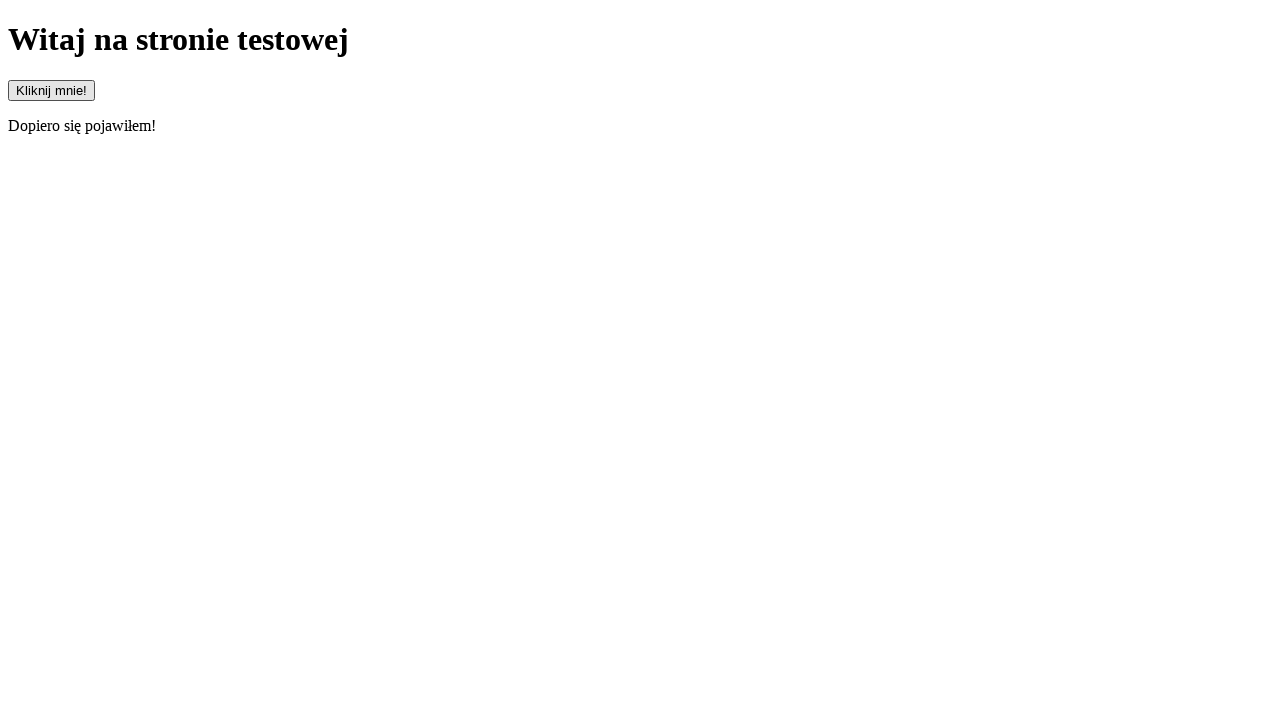

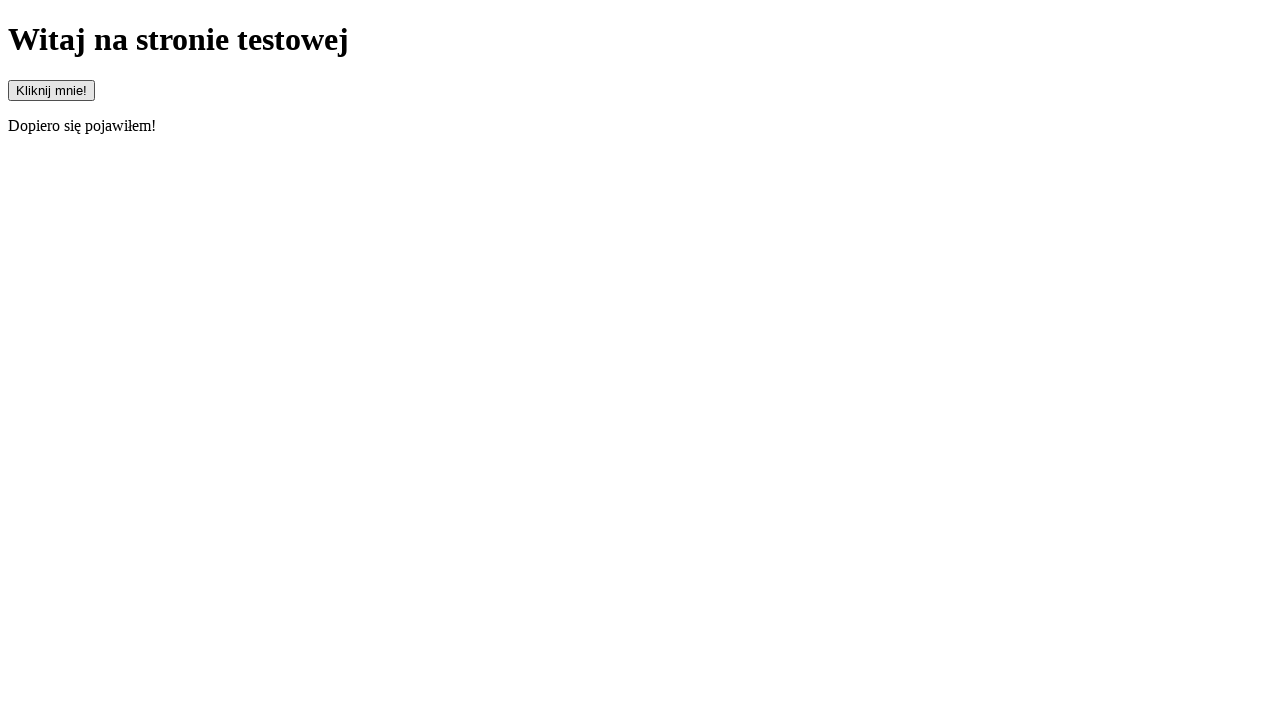